Navigates to a demo table page and creates a mapping of departments to employee names by extracting data from table cells

Starting URL: http://automationbykrishna.com/

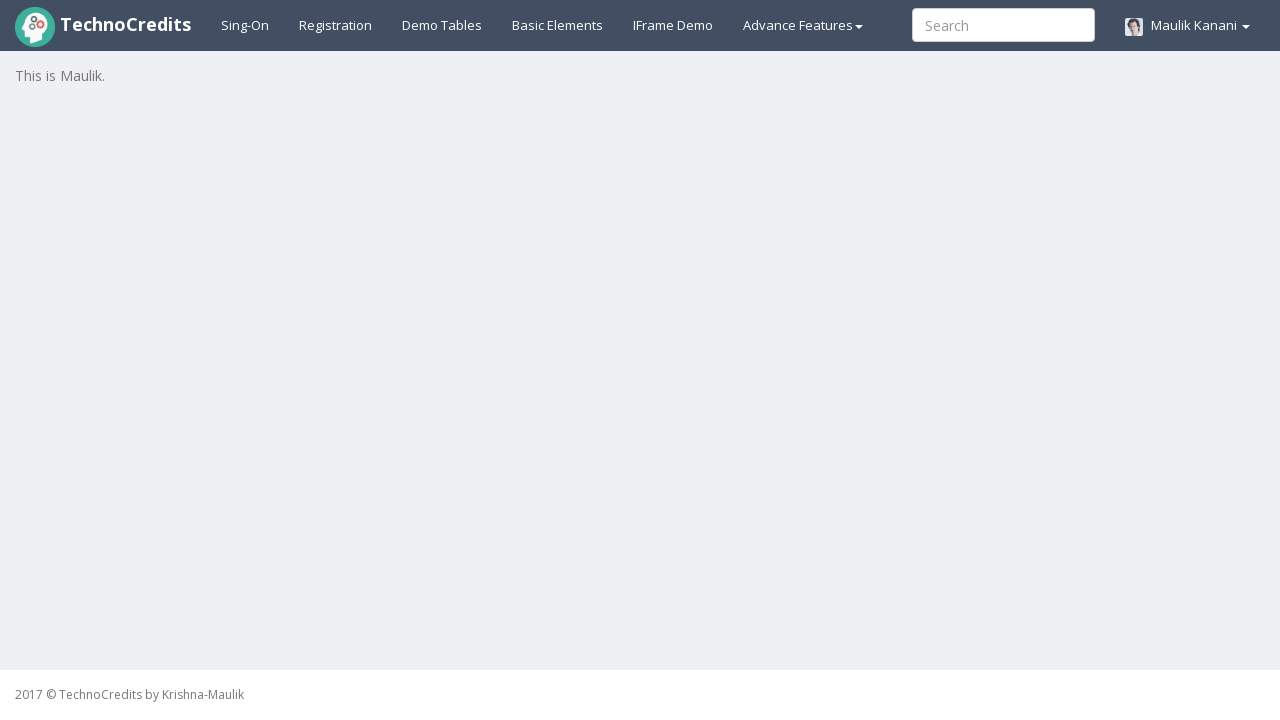

Clicked on Demo Table link to navigate to table page at (442, 25) on #demotable
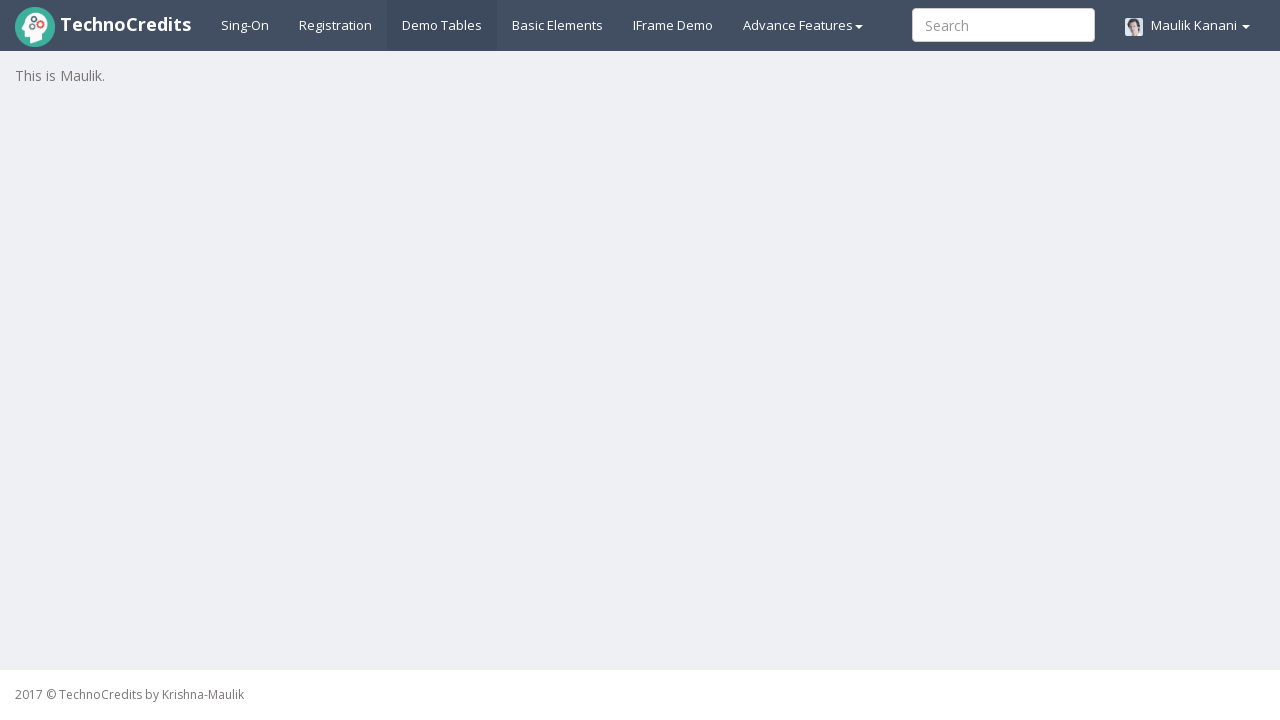

Waited for table with class 'table table-striped' to load
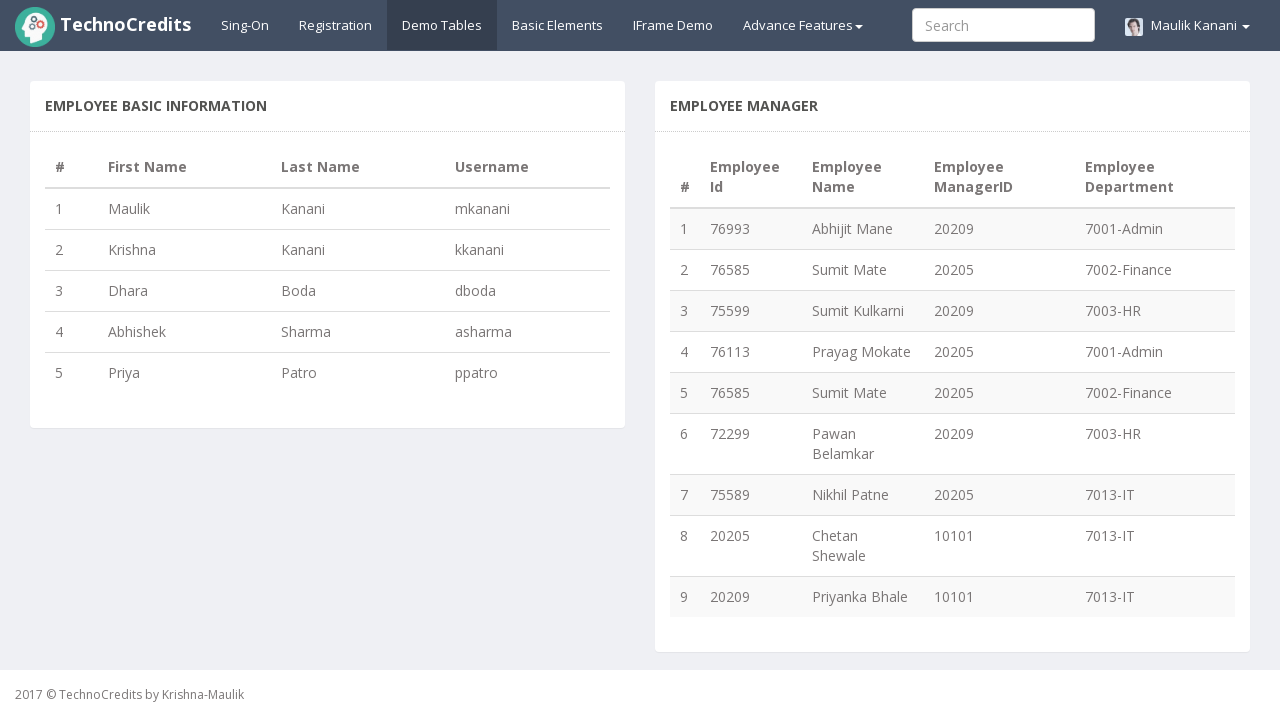

Retrieved all department elements from table column 5
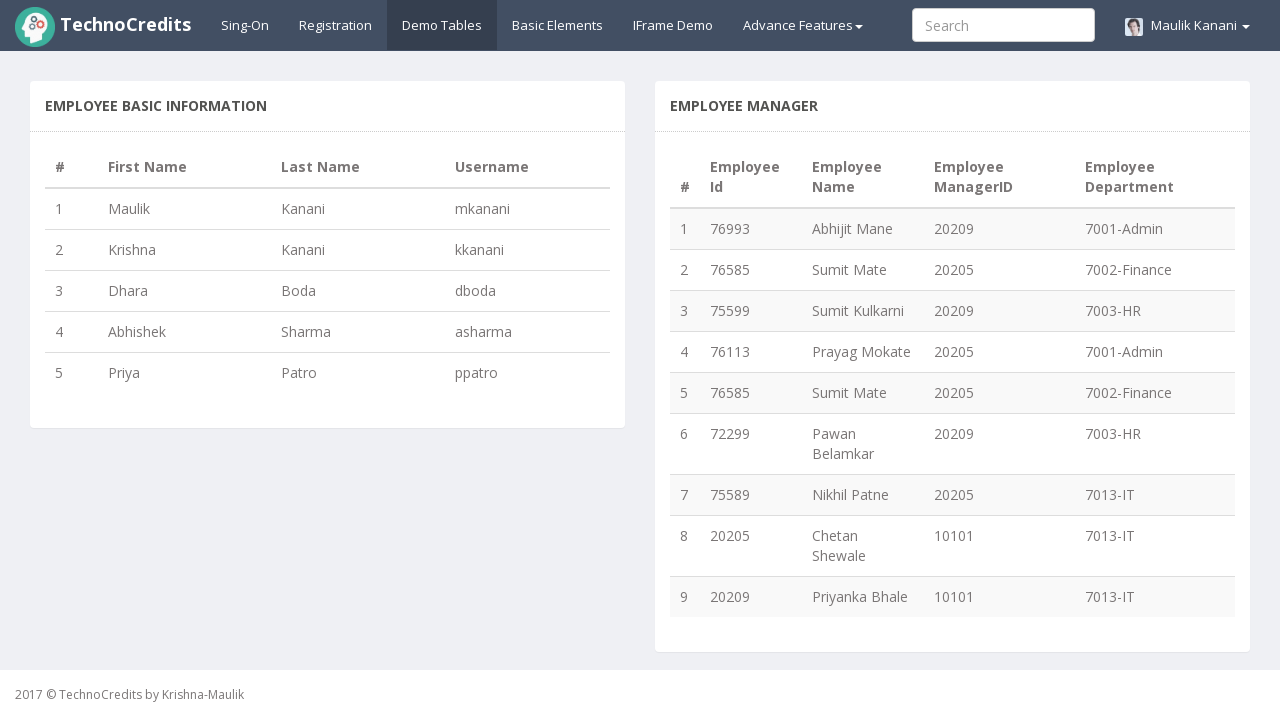

Retrieved all employee name elements from table column 3
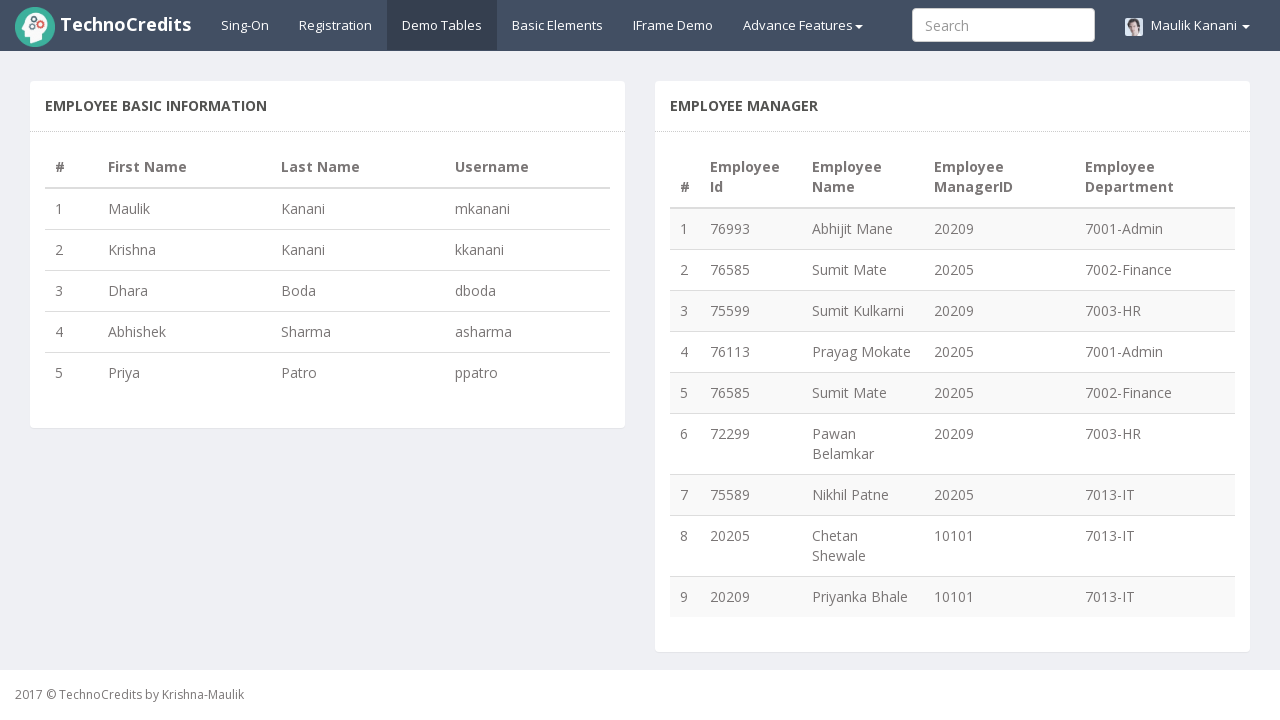

Created mapping of departments to employee names from table data
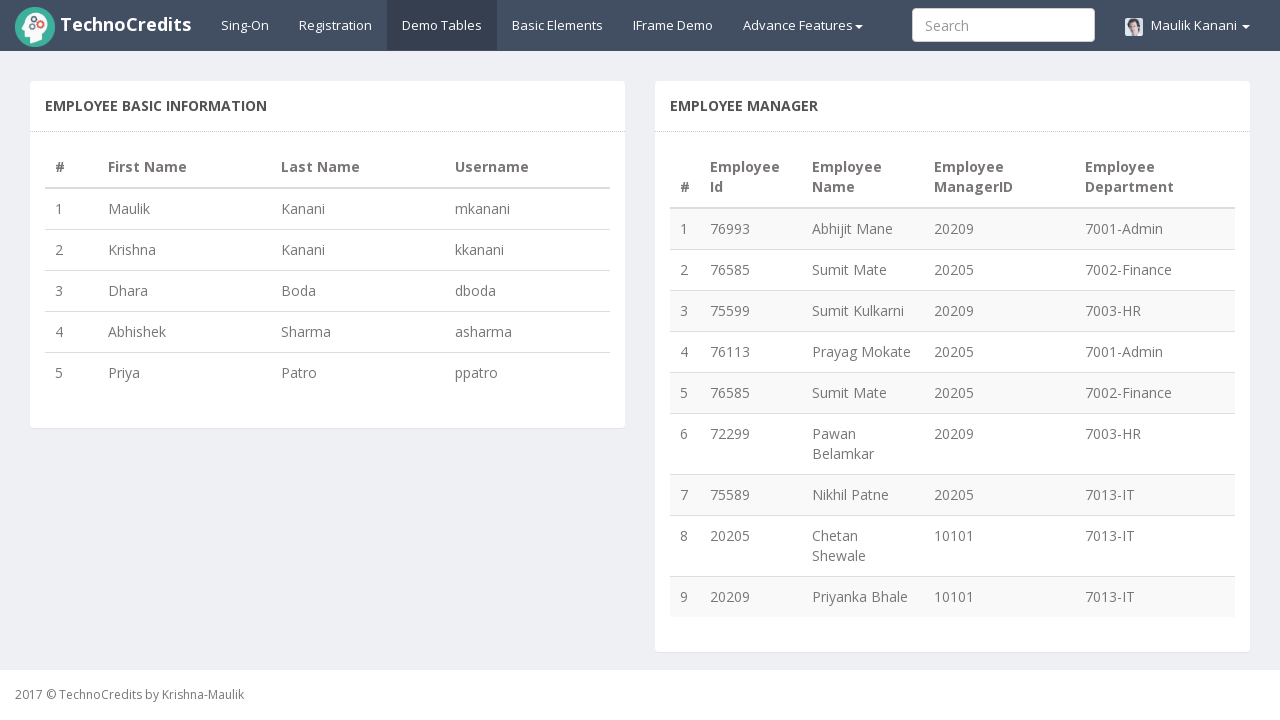

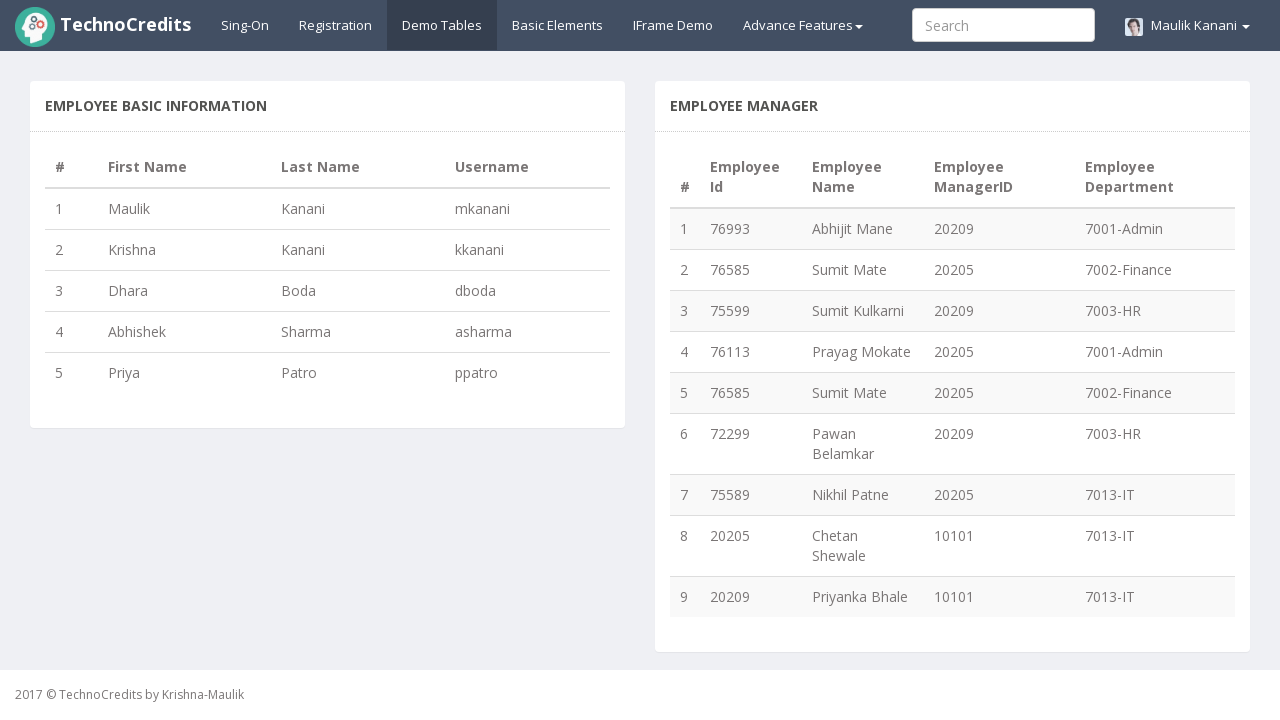